Tests the Open Account functionality on a banking demo application by clicking the Open Account button, selecting a customer name and currency from dropdowns, and submitting the form to create a new account.

Starting URL: https://www.globalsqa.com/angularJs-protractor/BankingProject/#/manager

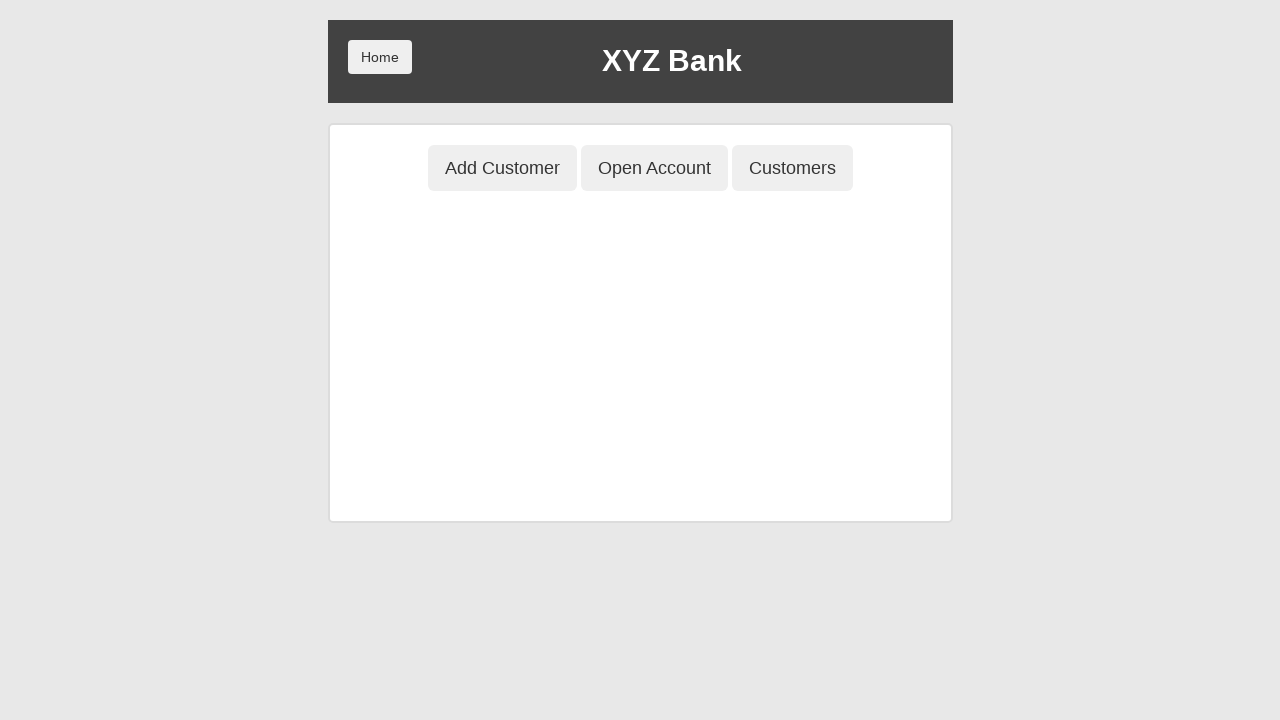

Open Account button selector loaded
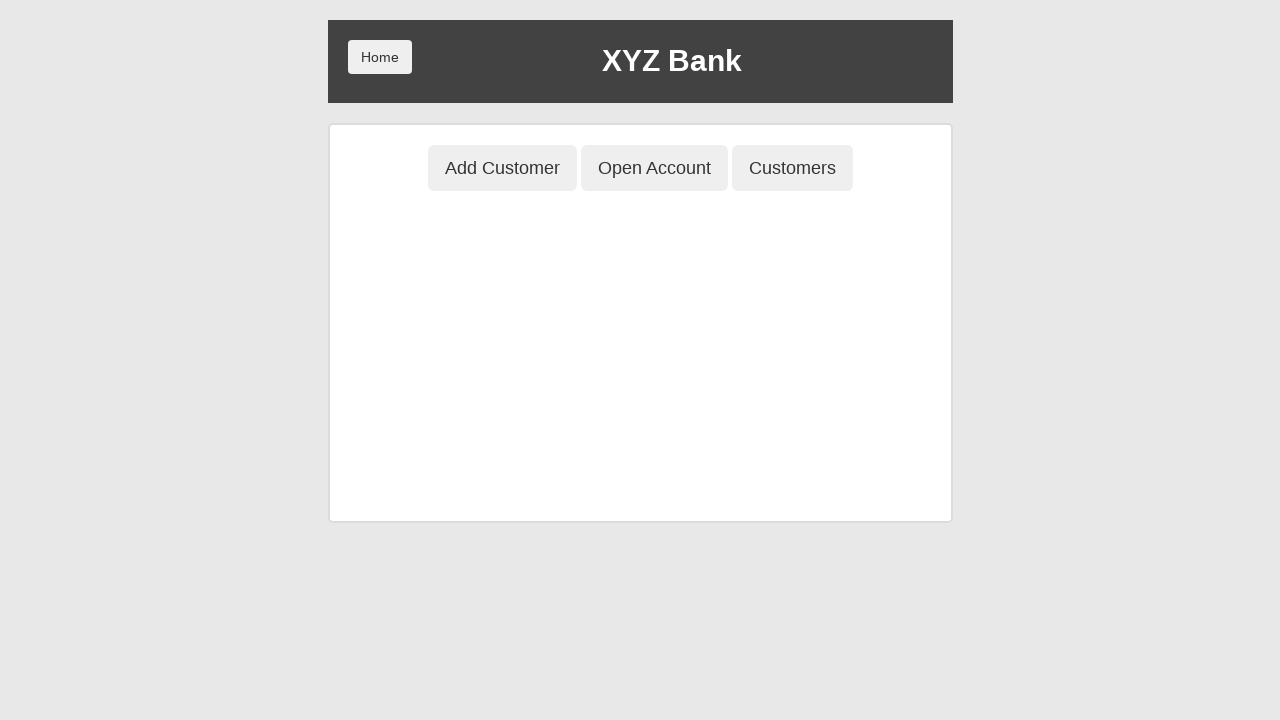

Clicked Open Account button at (654, 168) on button[ng-click='openAccount()']
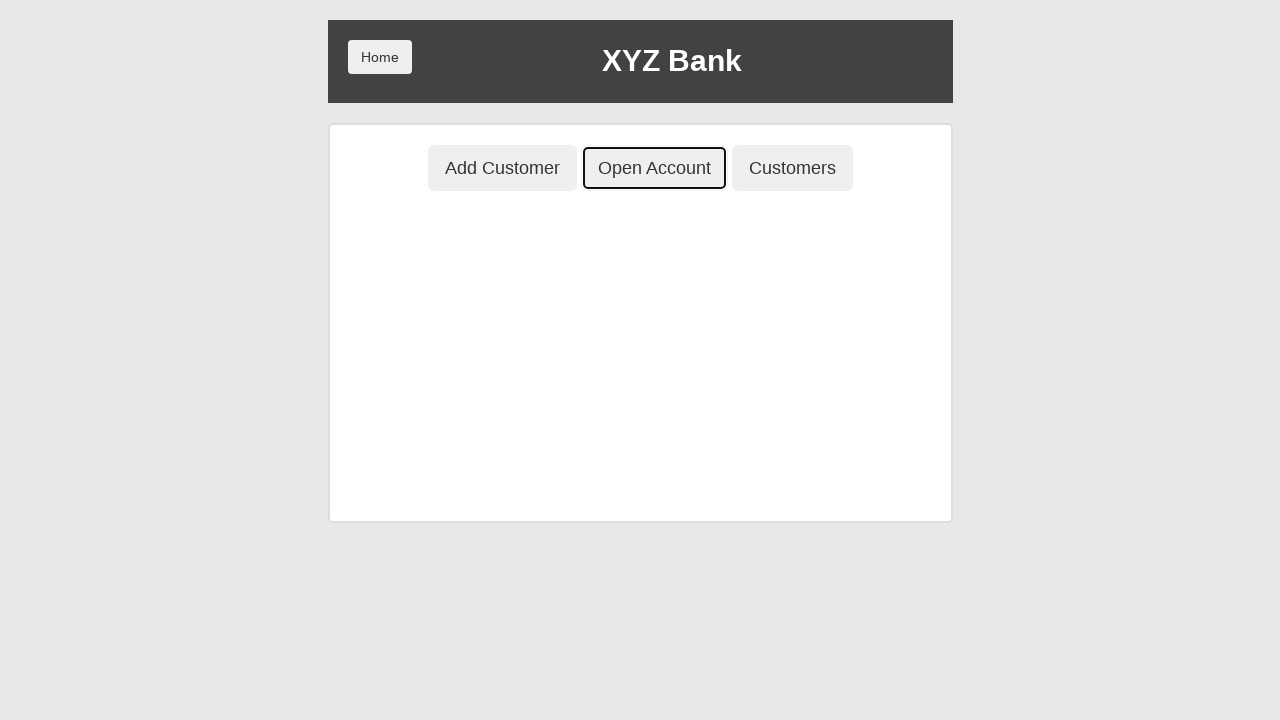

Navigated to Open Account page
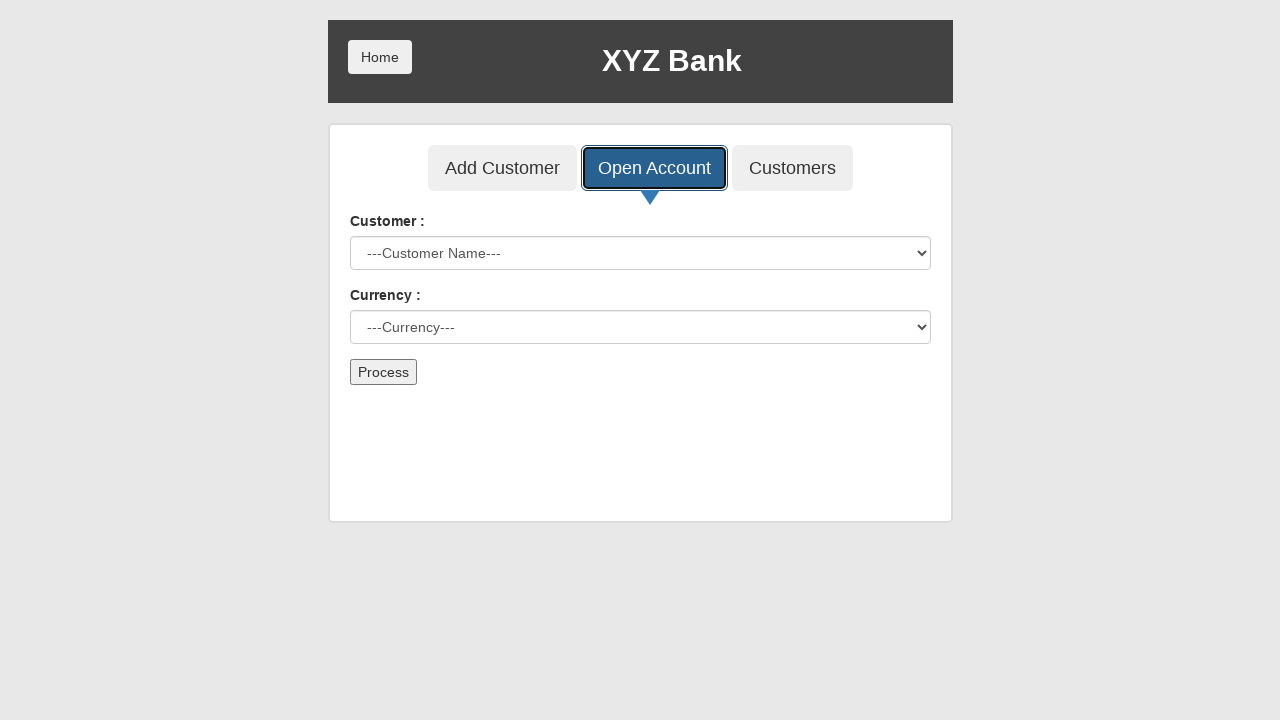

Selected customer 'Harry Potter' from dropdown on #userSelect
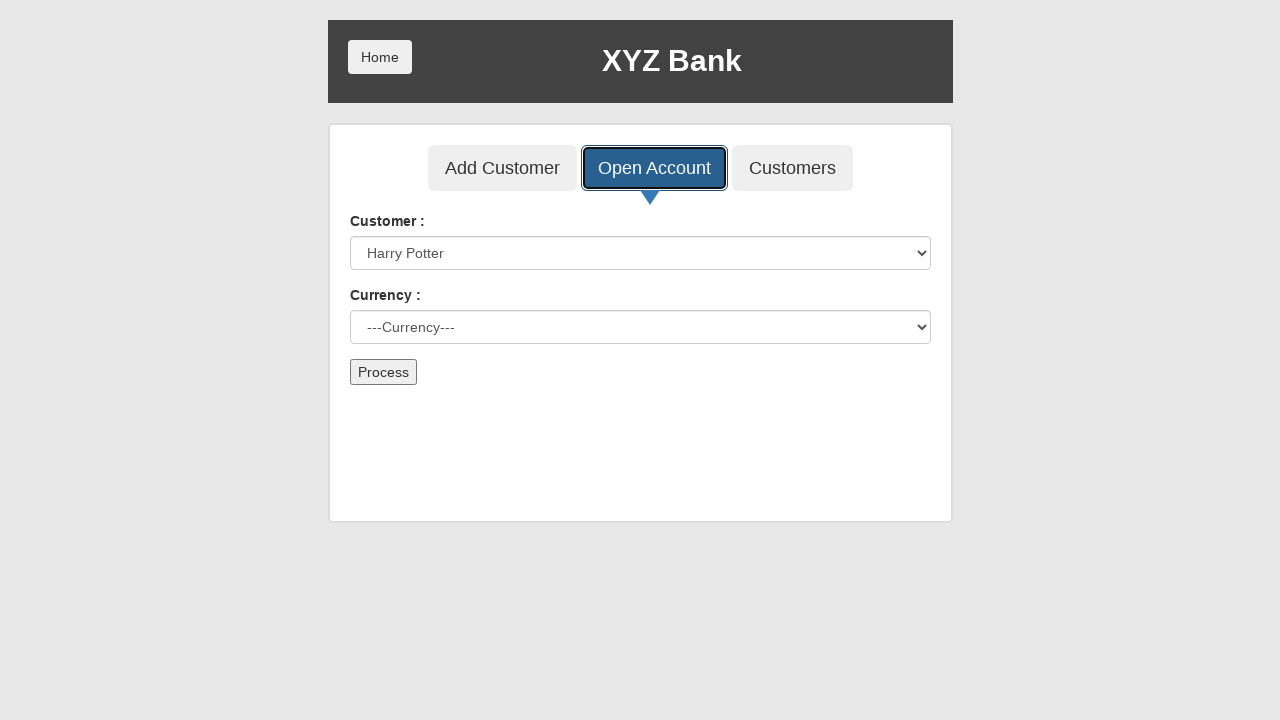

Selected currency 'Dollar' from dropdown on #currency
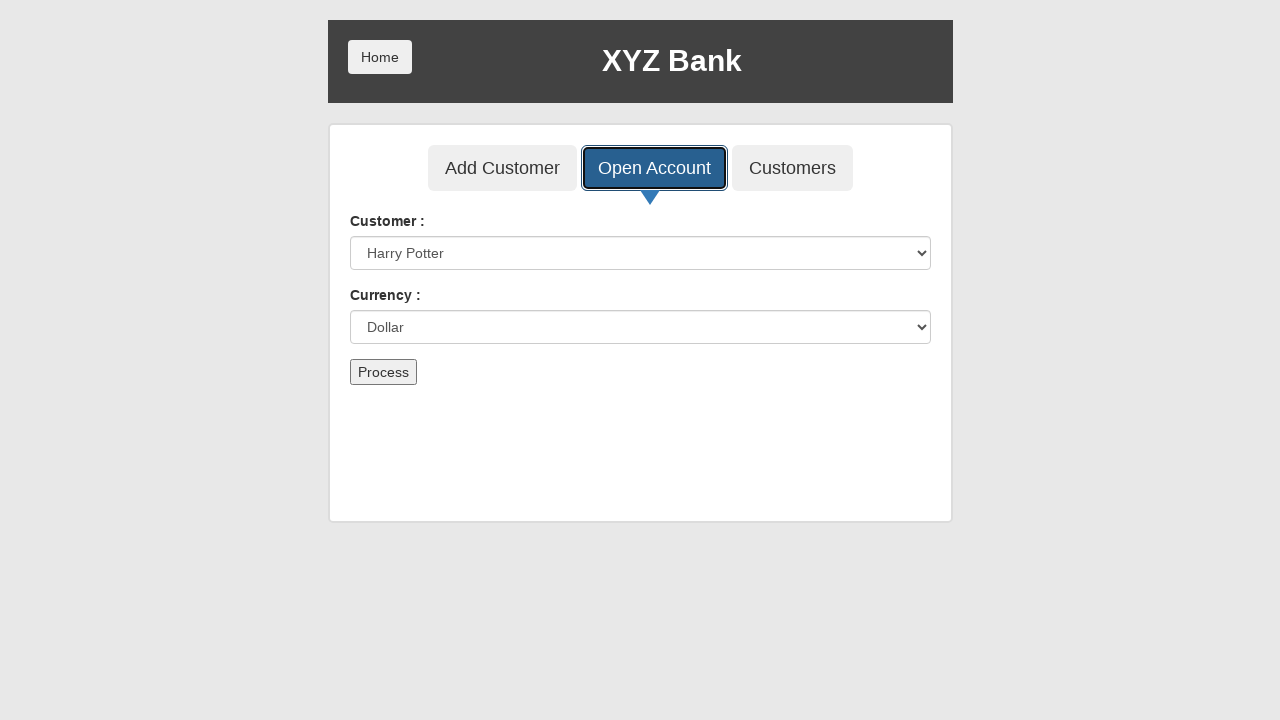

Clicked Process/Submit button to create account at (383, 372) on button[type='submit']
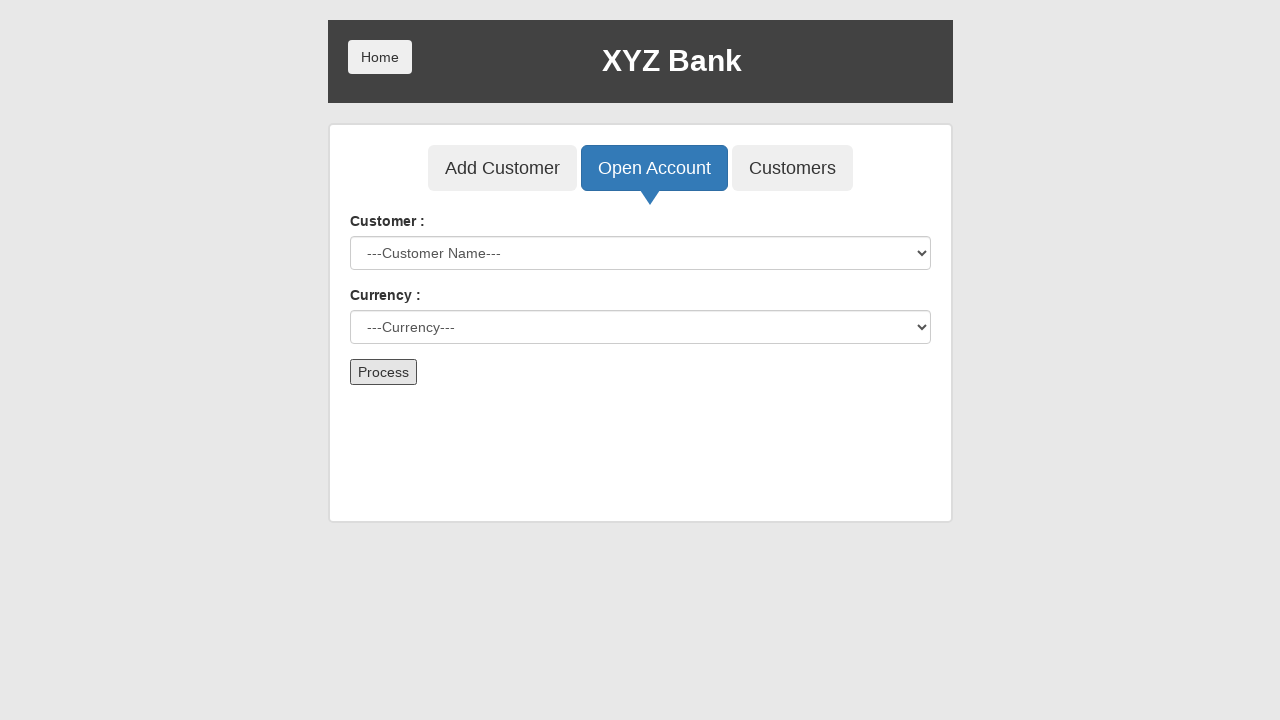

Waited for account creation confirmation
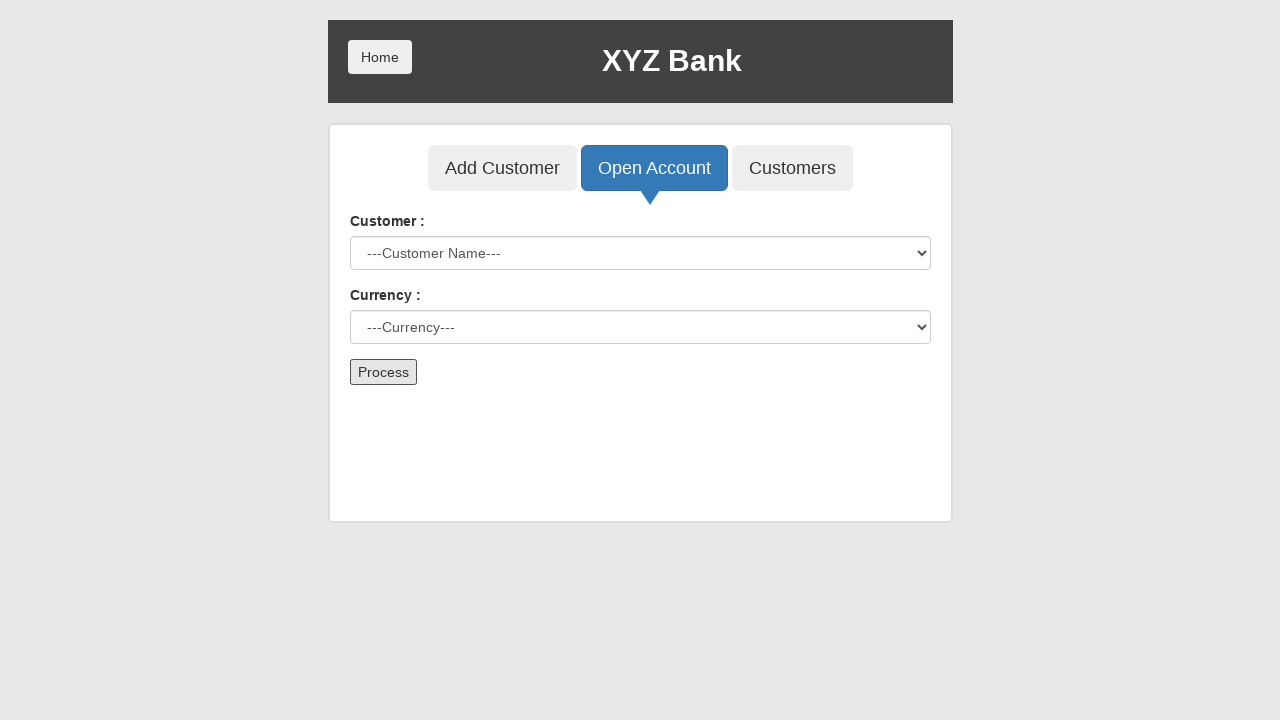

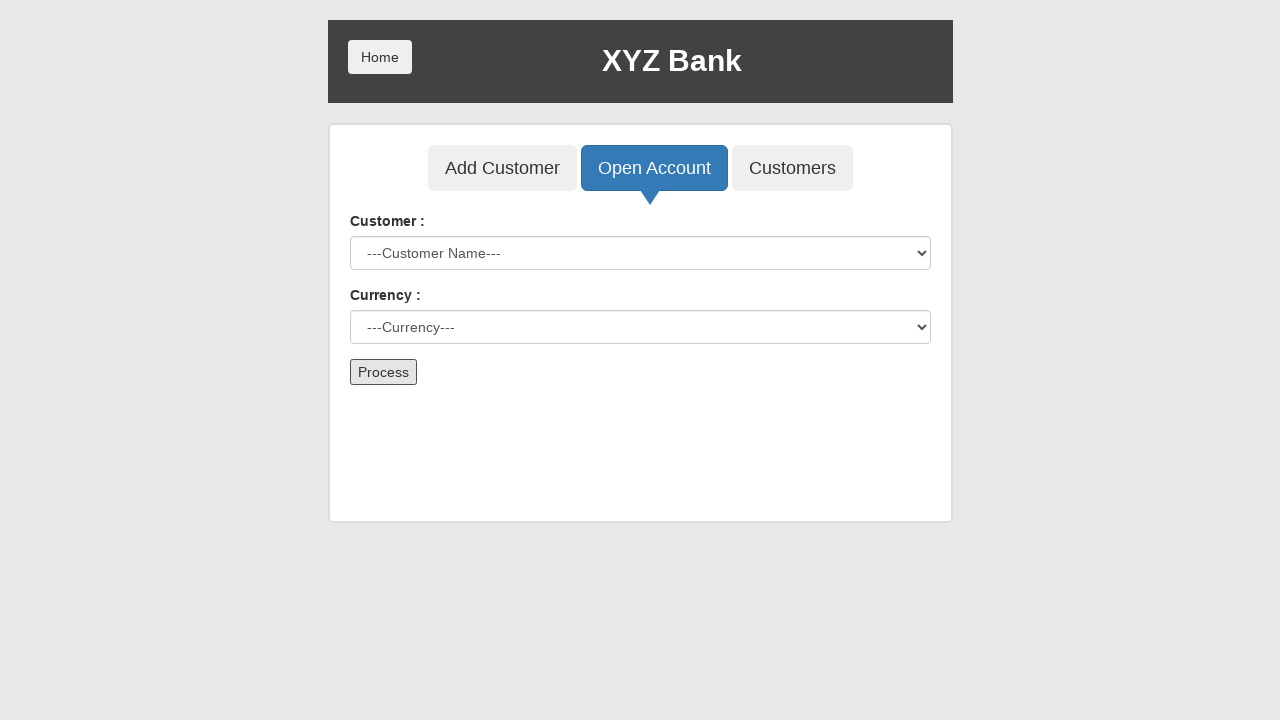